Tests form filling by clicking a dynamically calculated link text, then filling out a form with first name, last name, city, and country fields before submitting

Starting URL: http://suninjuly.github.io/find_link_text

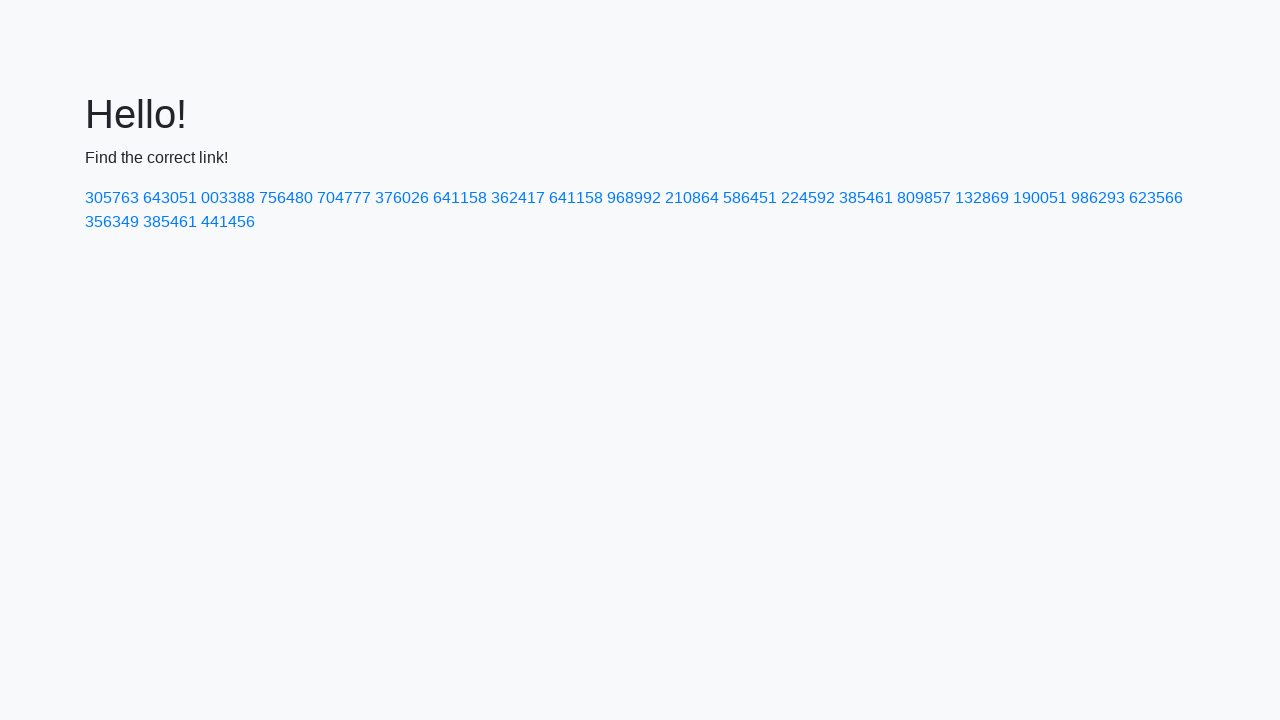

Clicked dynamically calculated link with text '224592' at (808, 198) on text=224592
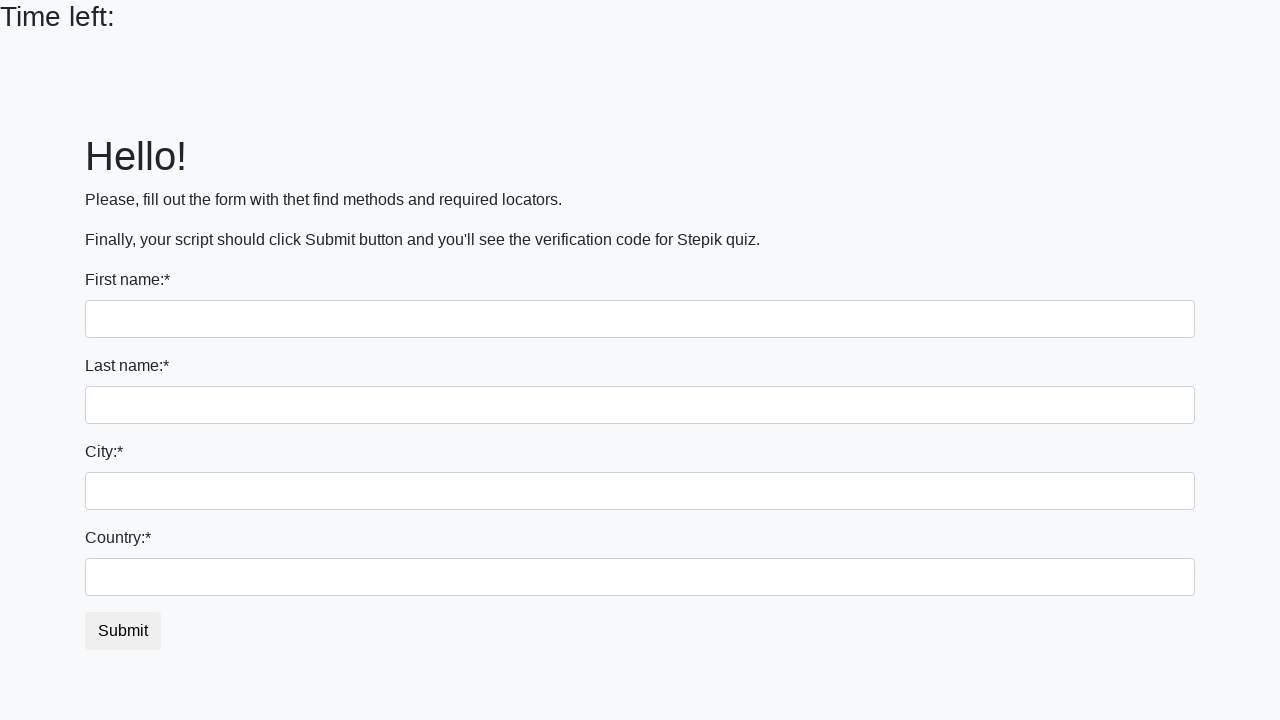

Filled first name field with 'Ivan' on input >> nth=0
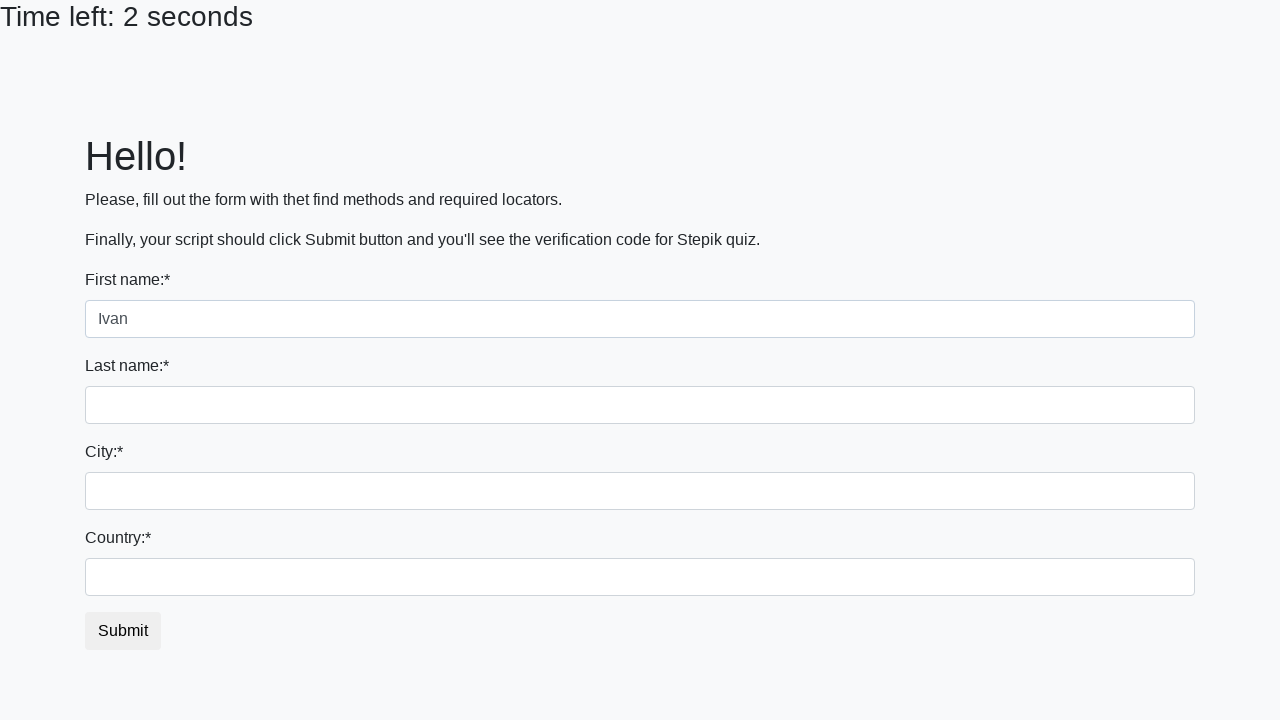

Filled last name field with 'Petrov' on input[name='last_name']
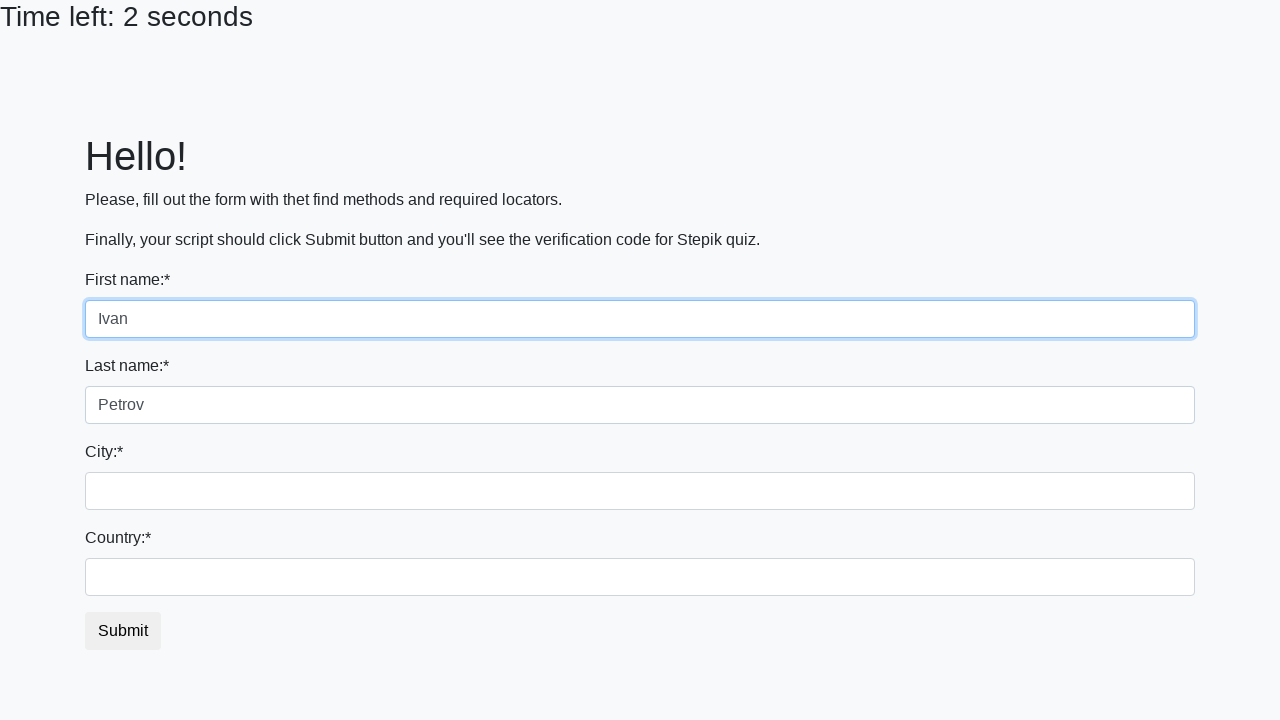

Filled city field with 'Smolensk' on .form-control.city
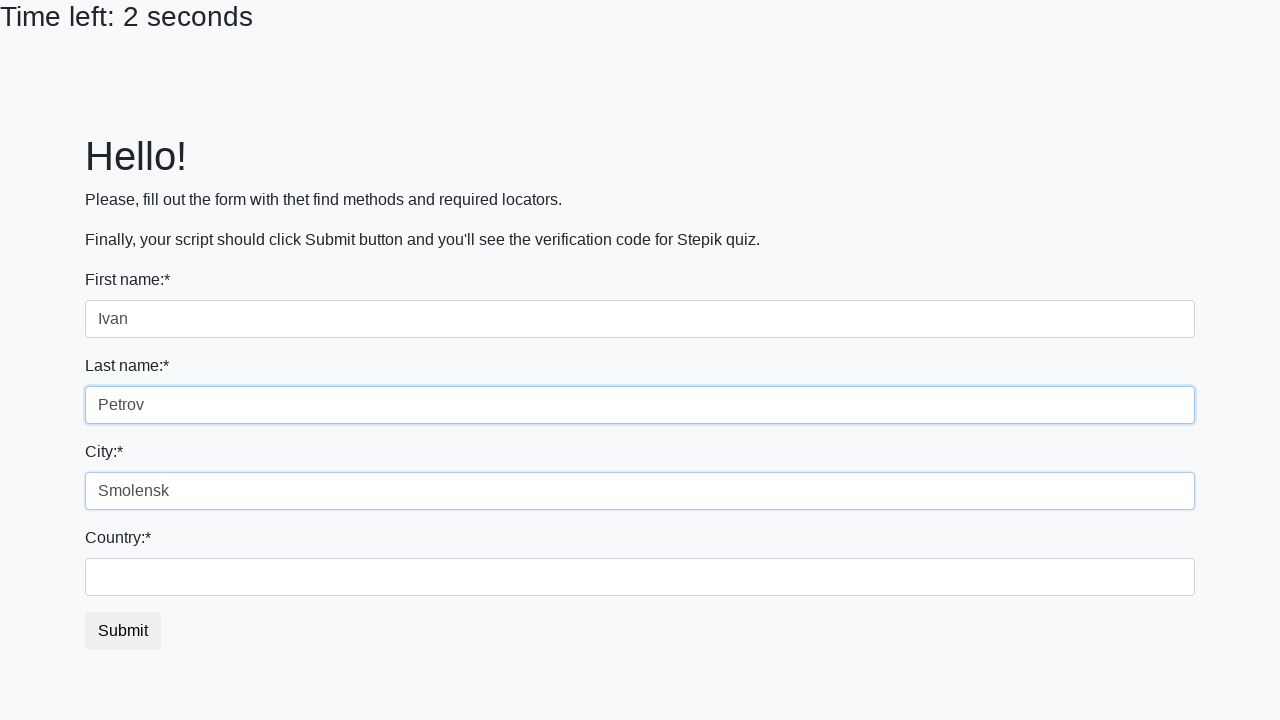

Filled country field with 'Russia' on #country
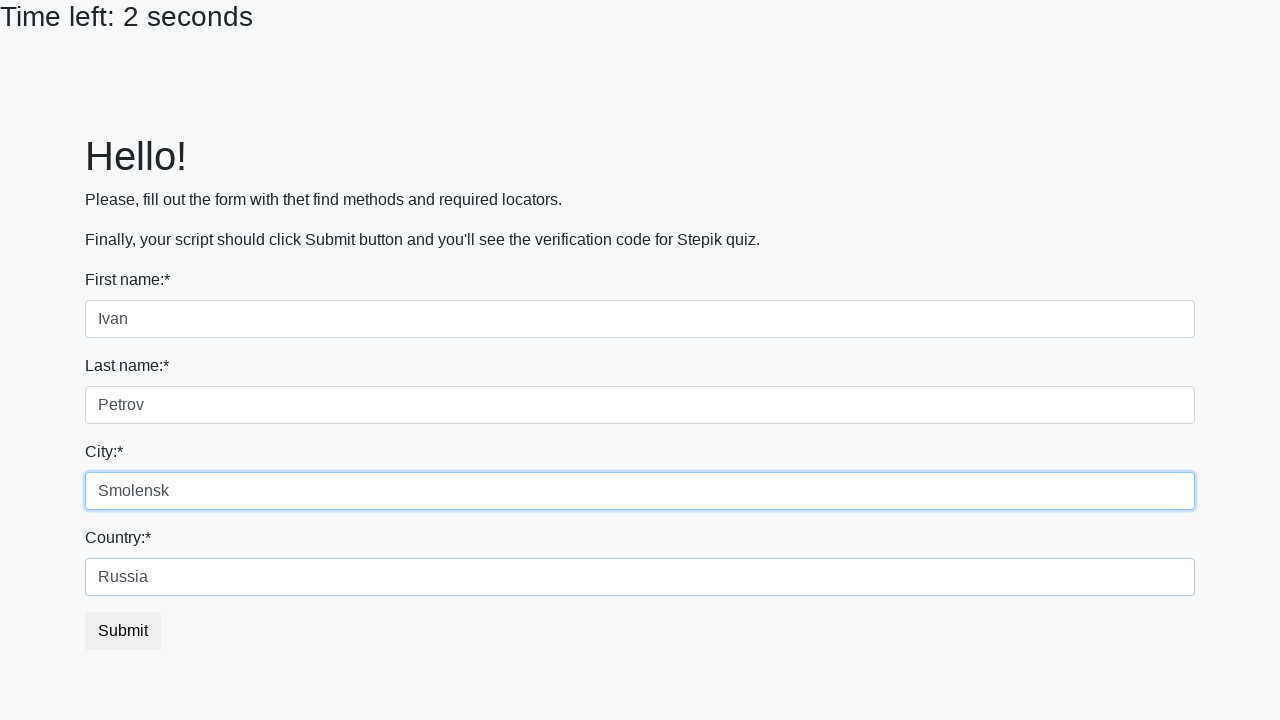

Clicked submit button to submit the form at (123, 631) on button.btn
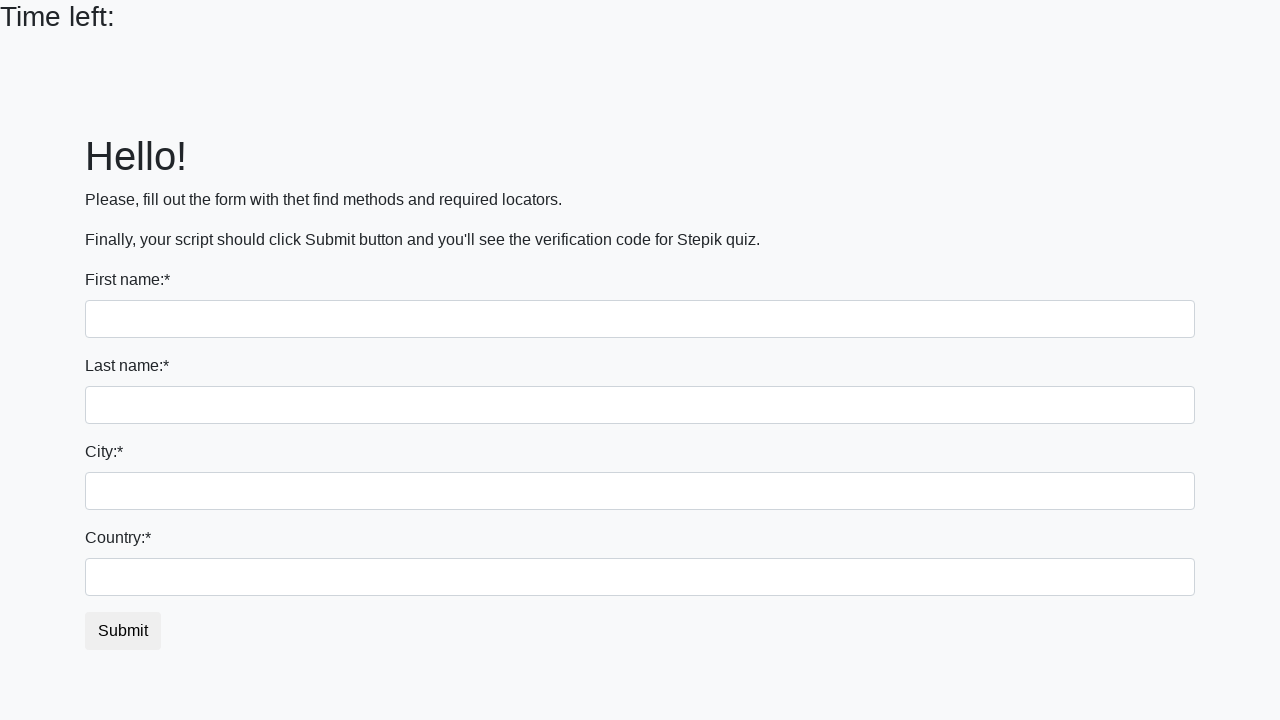

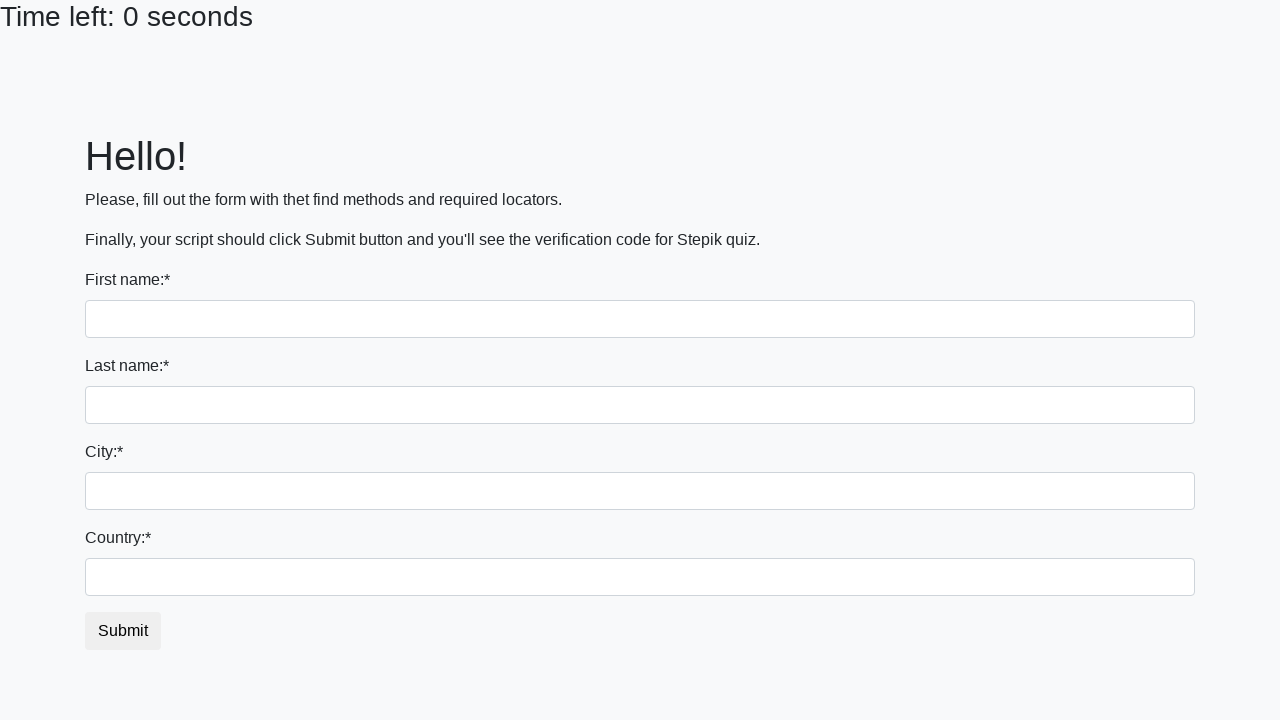